Resizes the browser window to a mobile-like dimension to test responsive behavior

Starting URL: https://www.iths.se

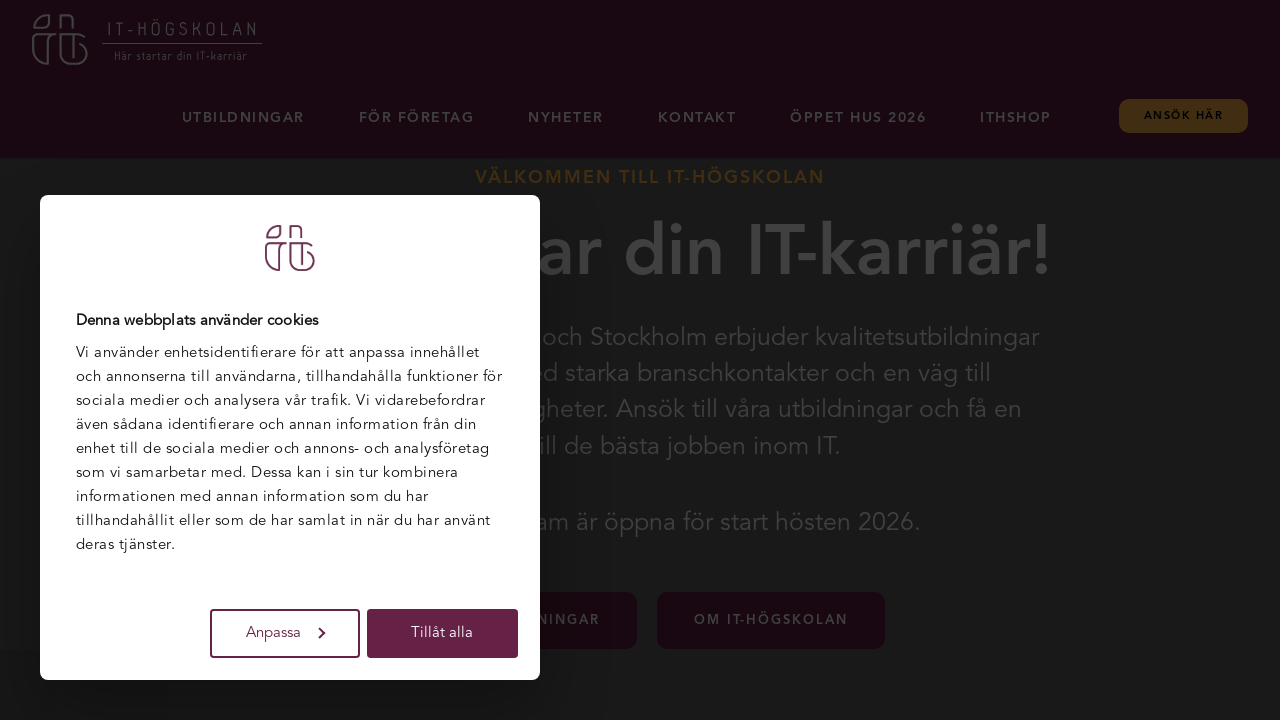

Resized viewport to mobile dimensions (600x900)
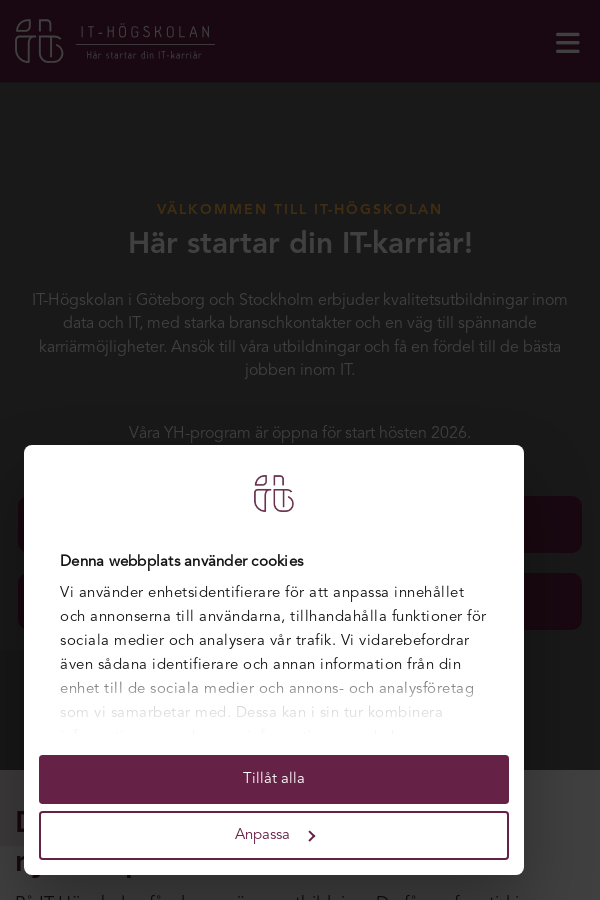

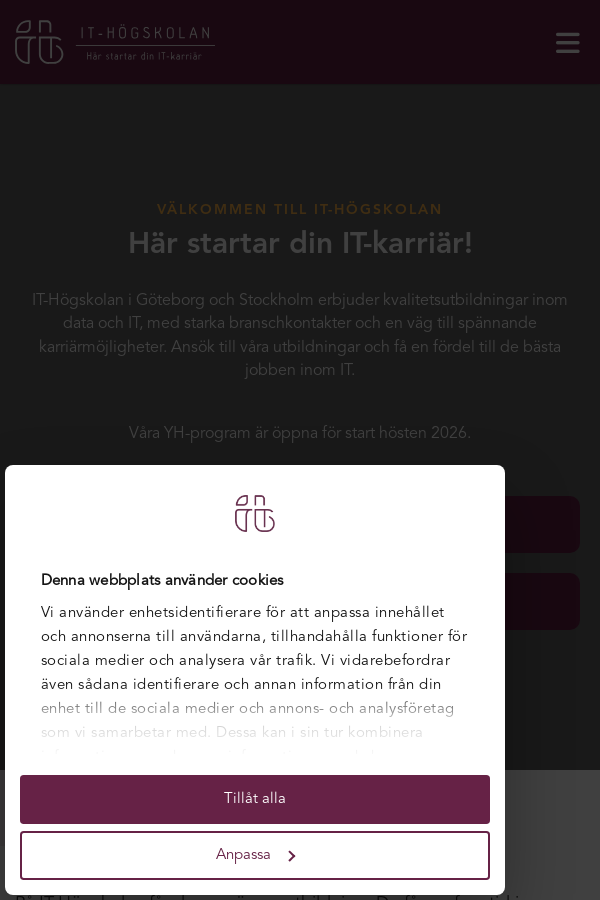